Tests mobile device emulation by setting device metrics, then navigates to an Angular demo site and clicks on the navbar toggler to open the mobile menu, followed by clicking on the Library link.

Starting URL: https://rahulshettyacademy.com/angularAppdemo/

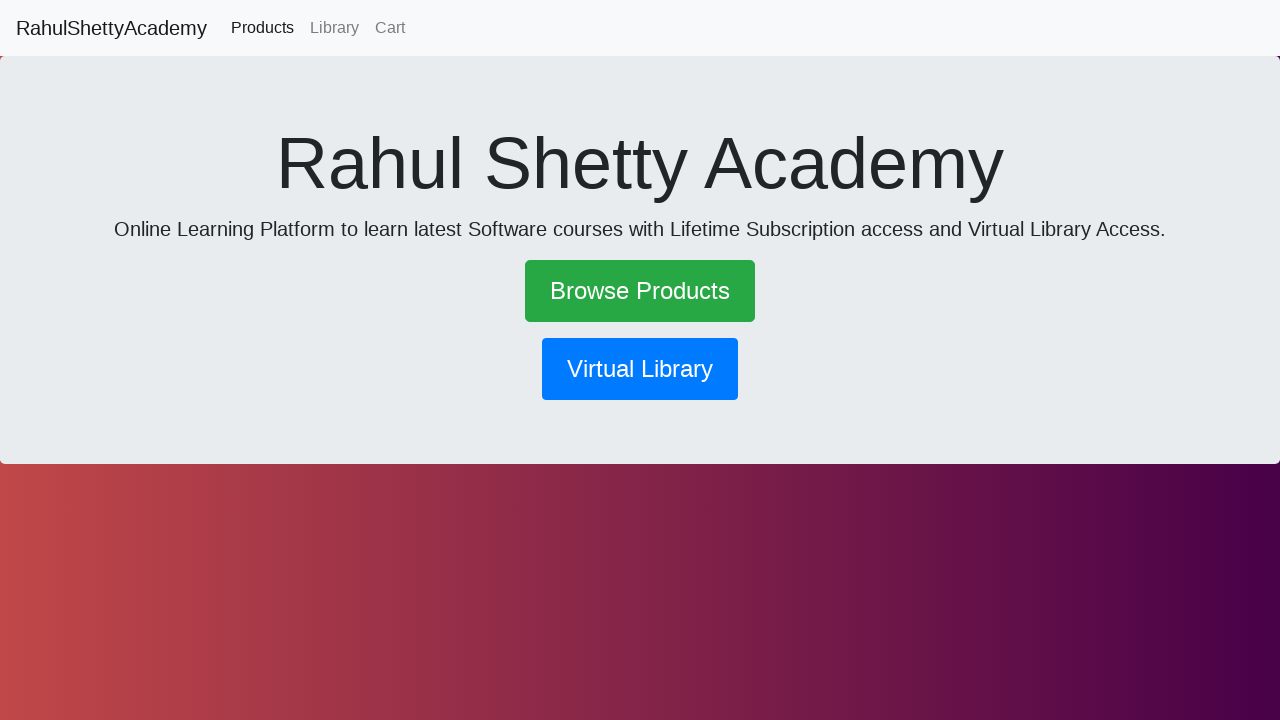

Set mobile viewport to 600x1000 pixels
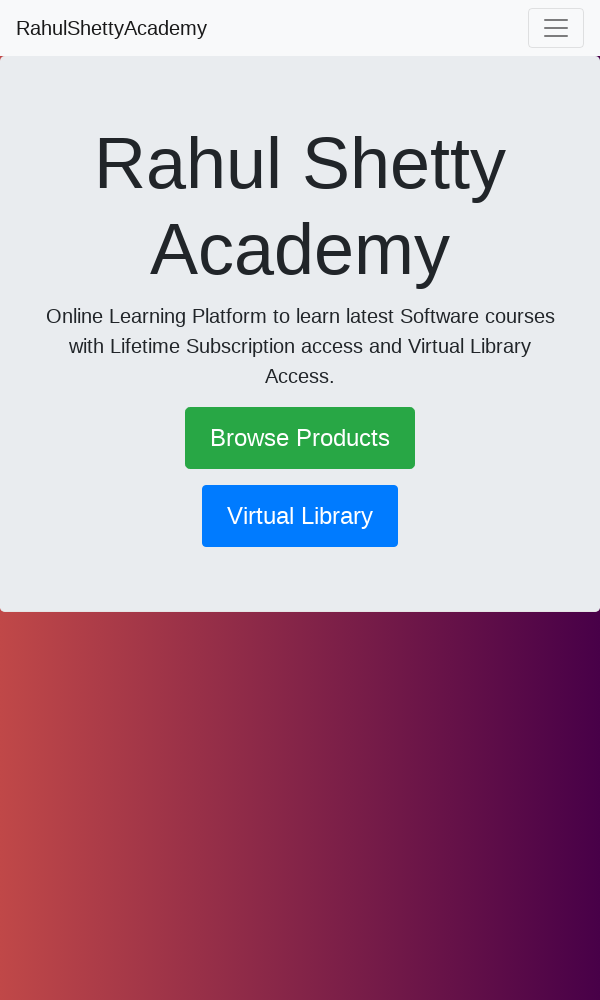

Clicked navbar toggler to open mobile menu at (556, 28) on .navbar-toggler
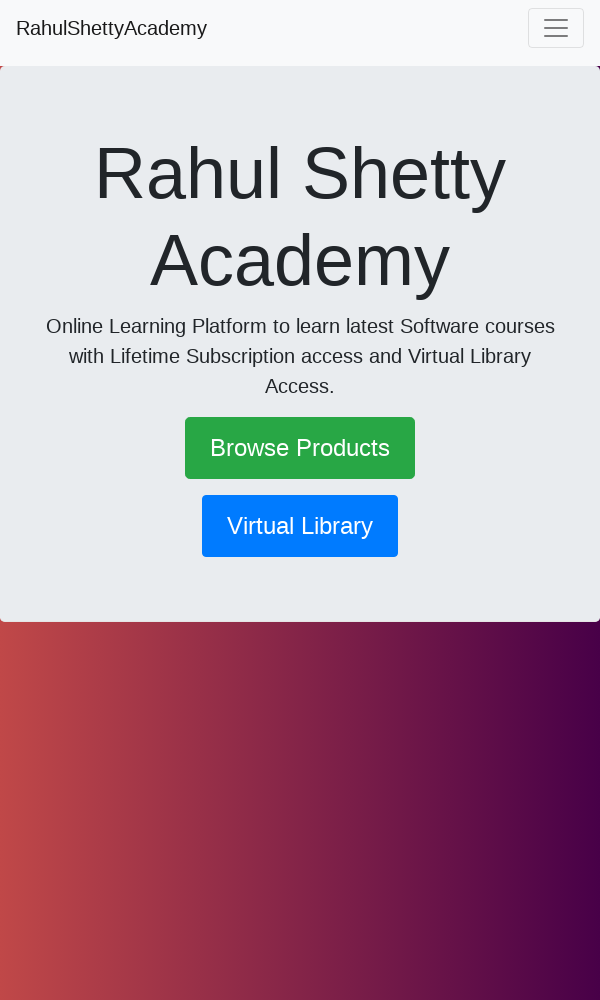

Waited 2 seconds for mobile menu animation
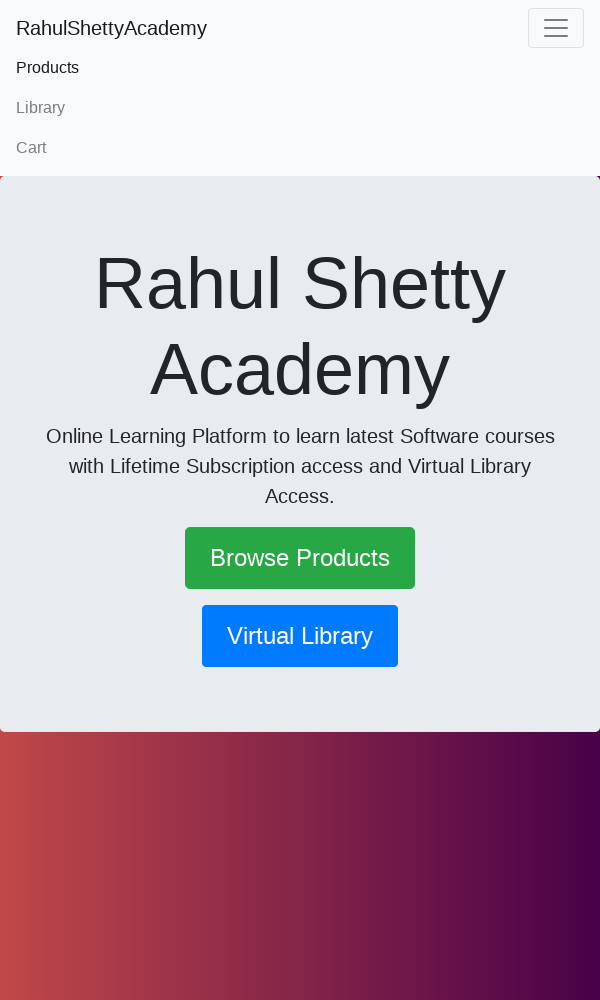

Clicked on Library link in mobile menu at (300, 108) on text=Library
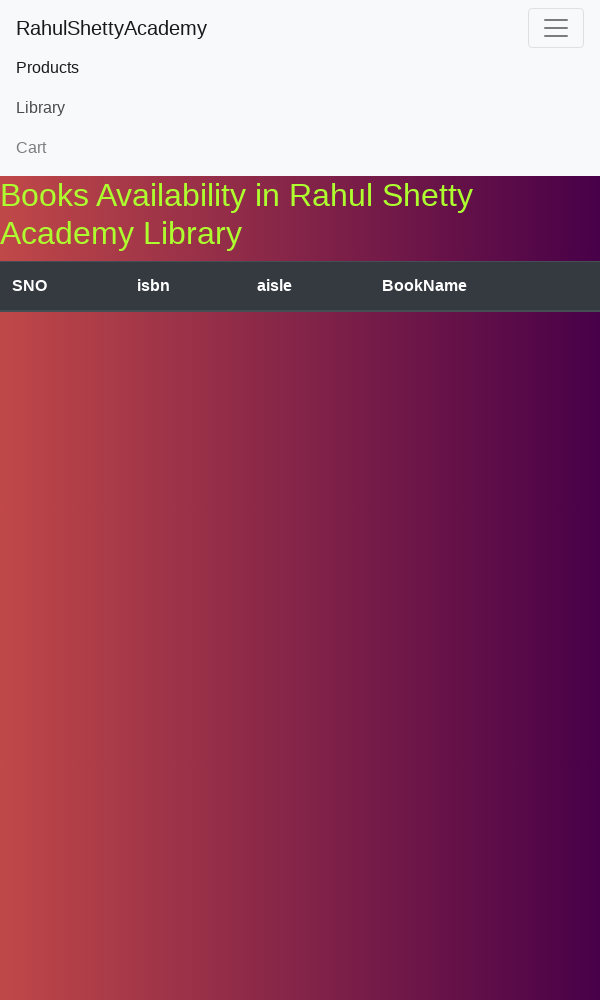

Waited 2 seconds for page navigation to complete
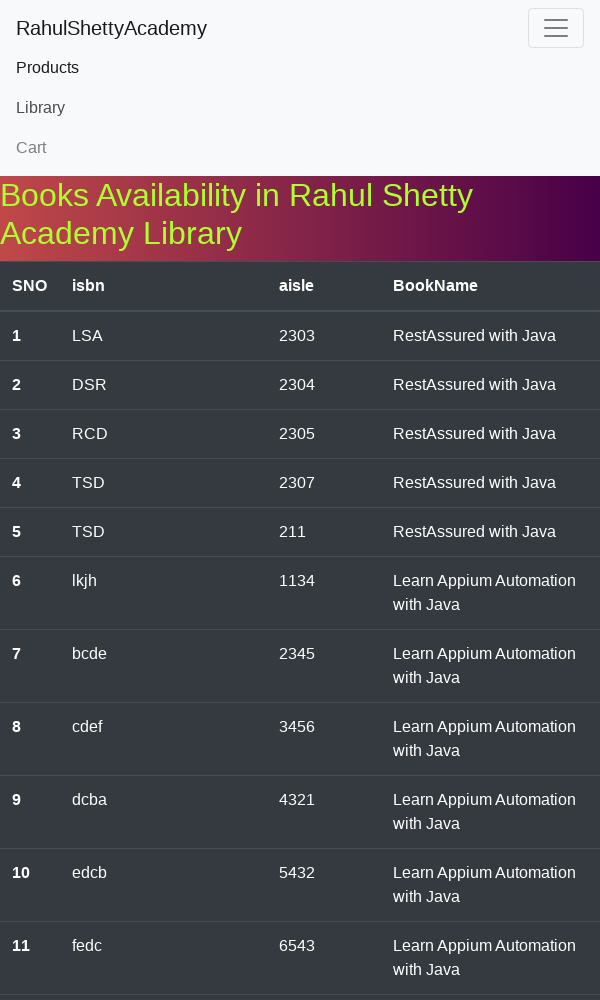

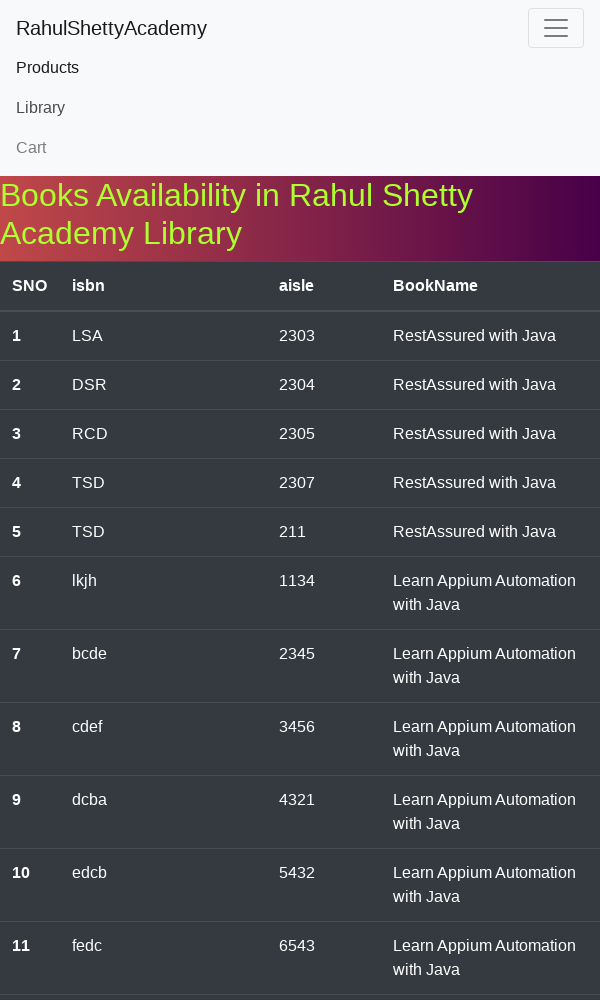